Navigates through a slider by clicking next and previous arrows

Starting URL: https://schule-frasnacht.ch/unsere-schule

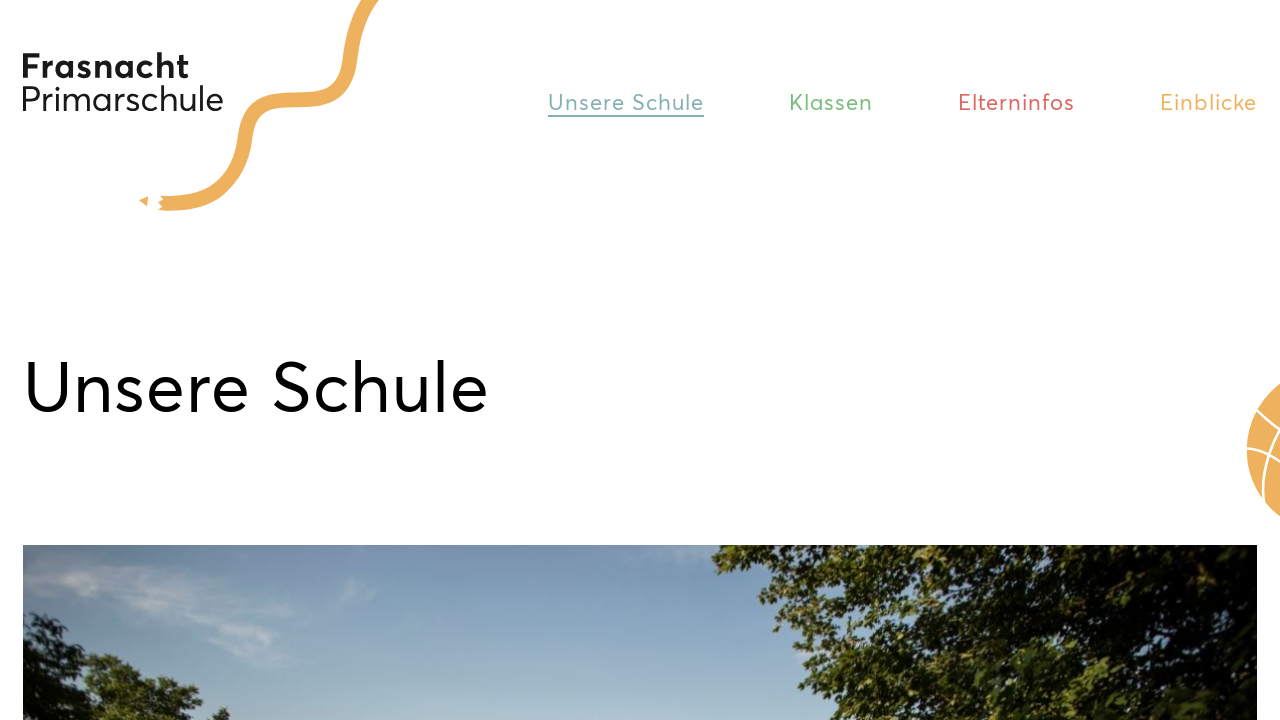

Scrolled down 550px to reveal slider area
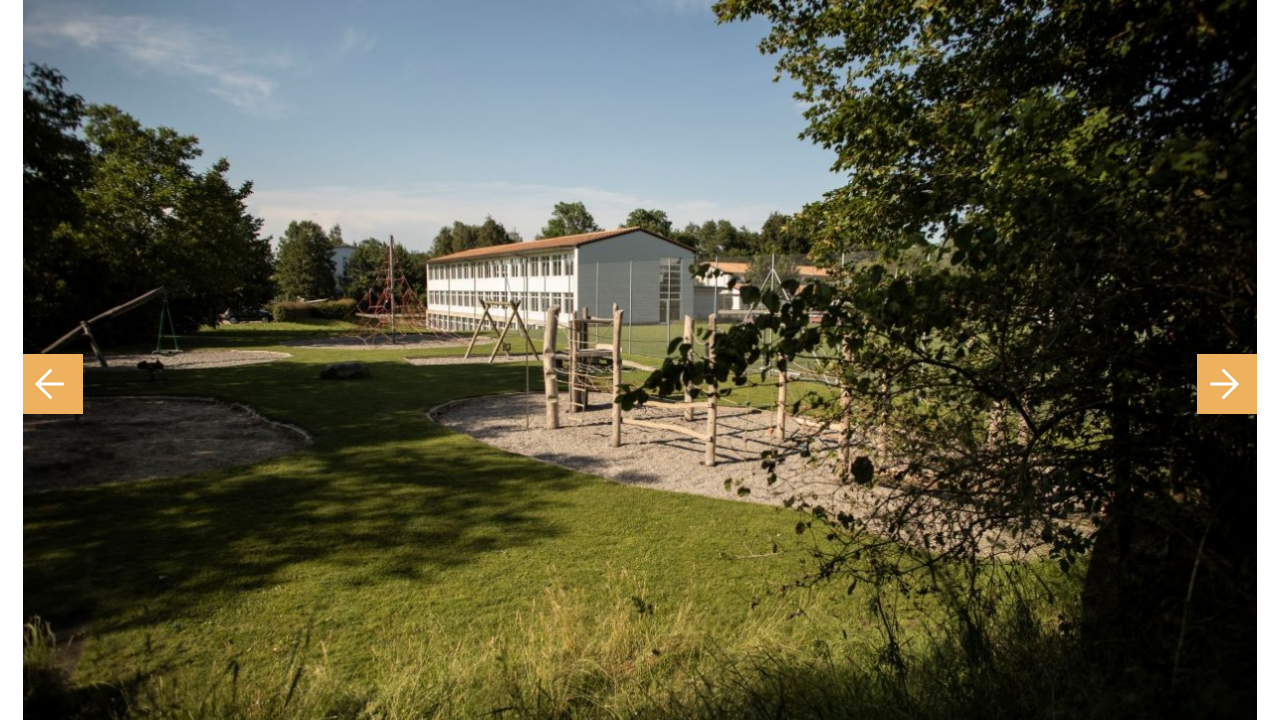

Clicked next arrow to advance slider at (1227, 384) on .slick-next.slick-arrow
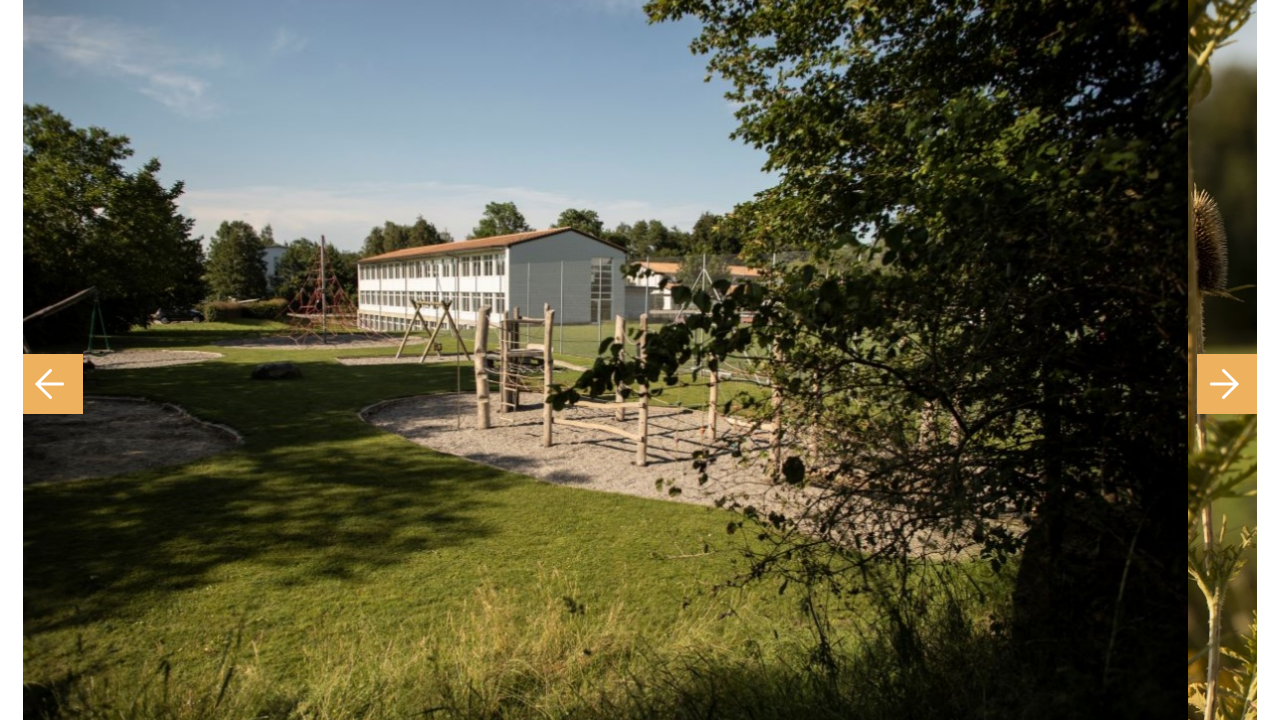

Clicked previous arrow to go back in slider at (53, 384) on .slick-prev.slick-arrow
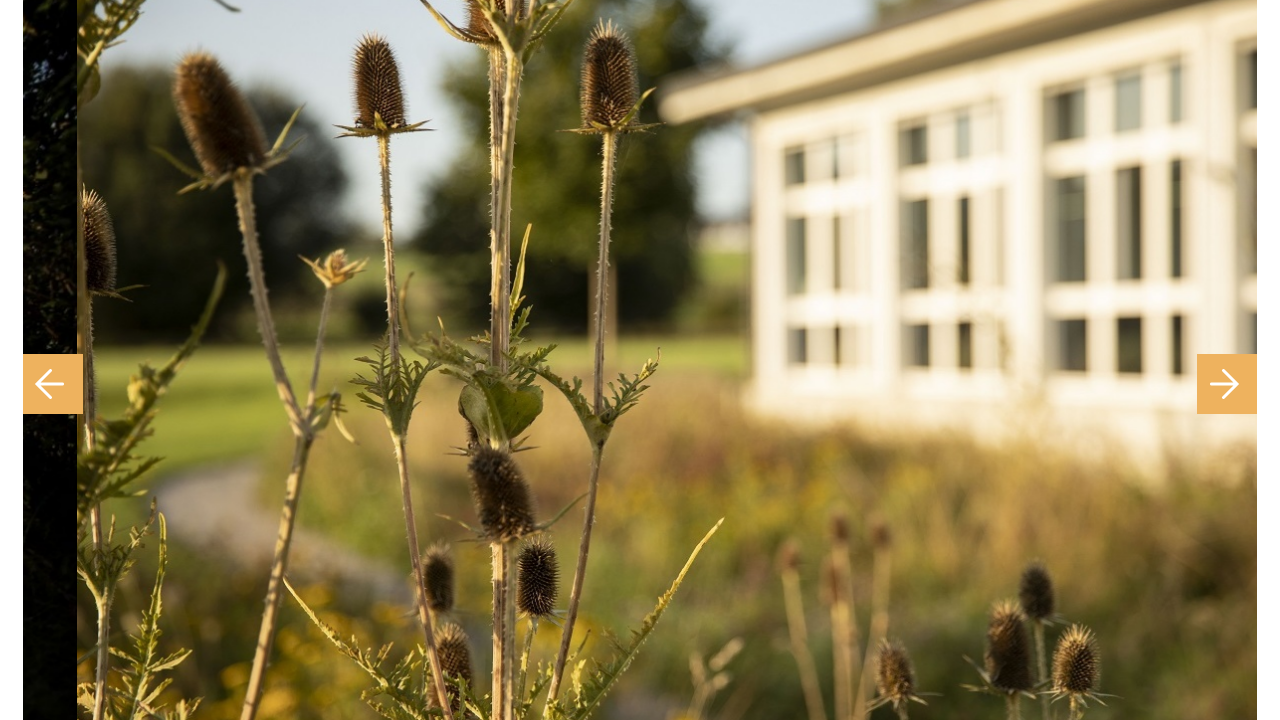

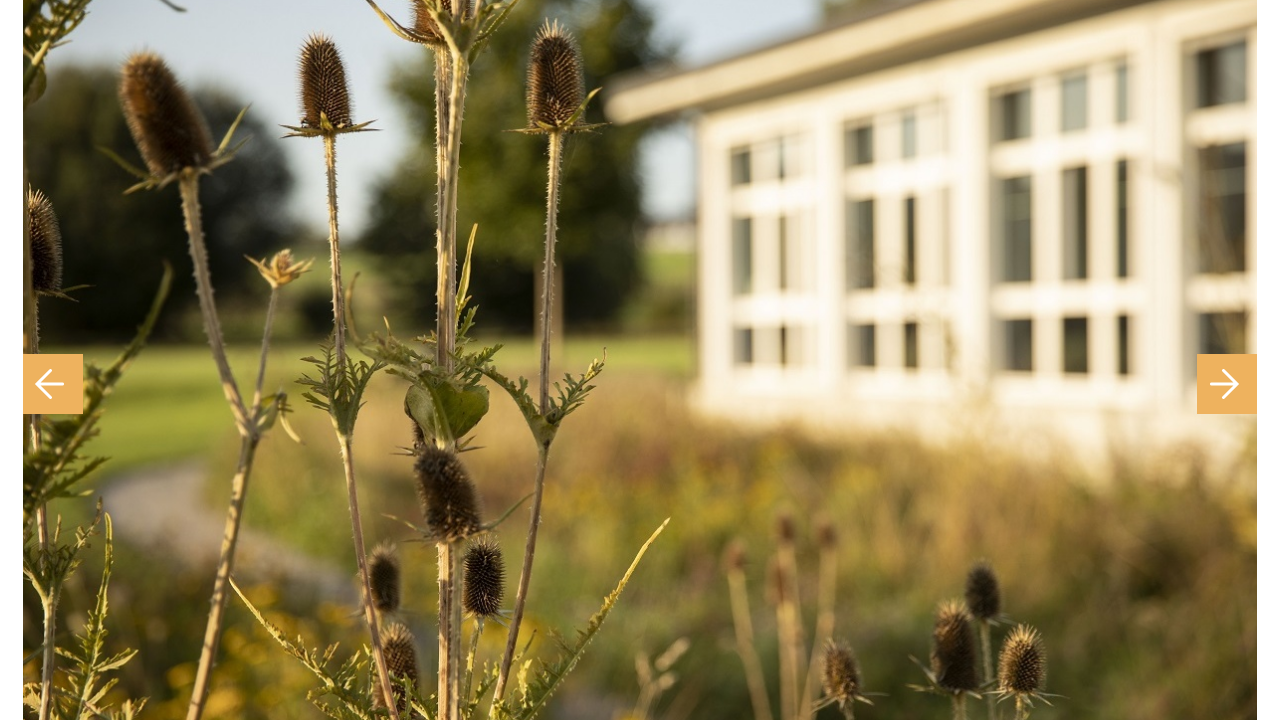